Tests checkbox interaction by selecting specific checkboxes (English and Spanish) from a list of checkboxes on a basic controls practice page

Starting URL: https://www.hyrtutorials.com/p/basic-controls.html

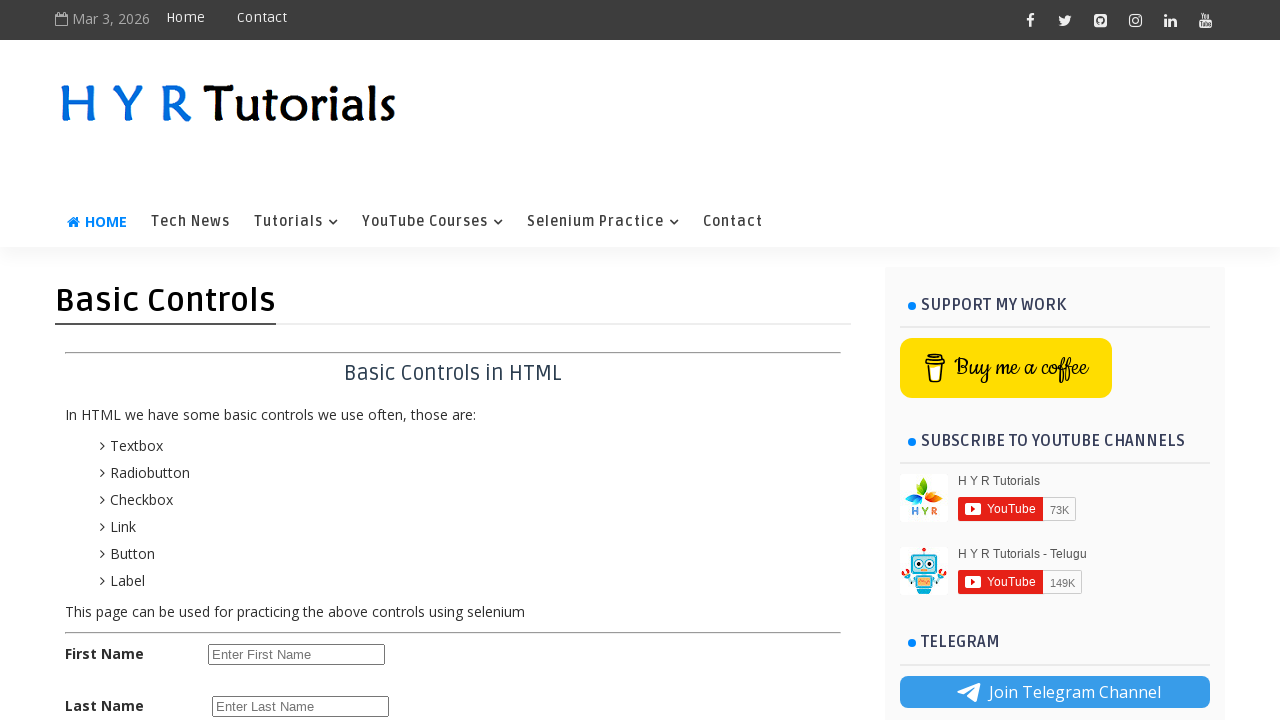

Waited for checkboxes to be present on the page
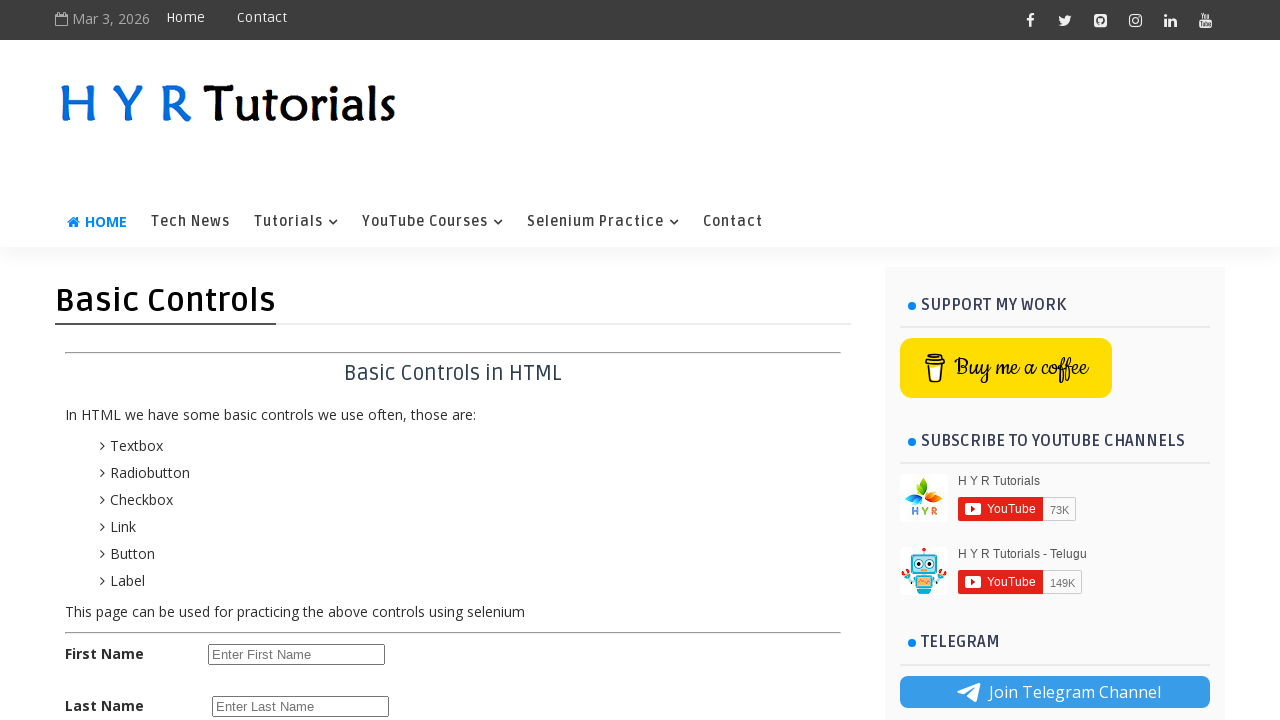

Clicked the English checkbox at (216, 478) on input#englishchbx
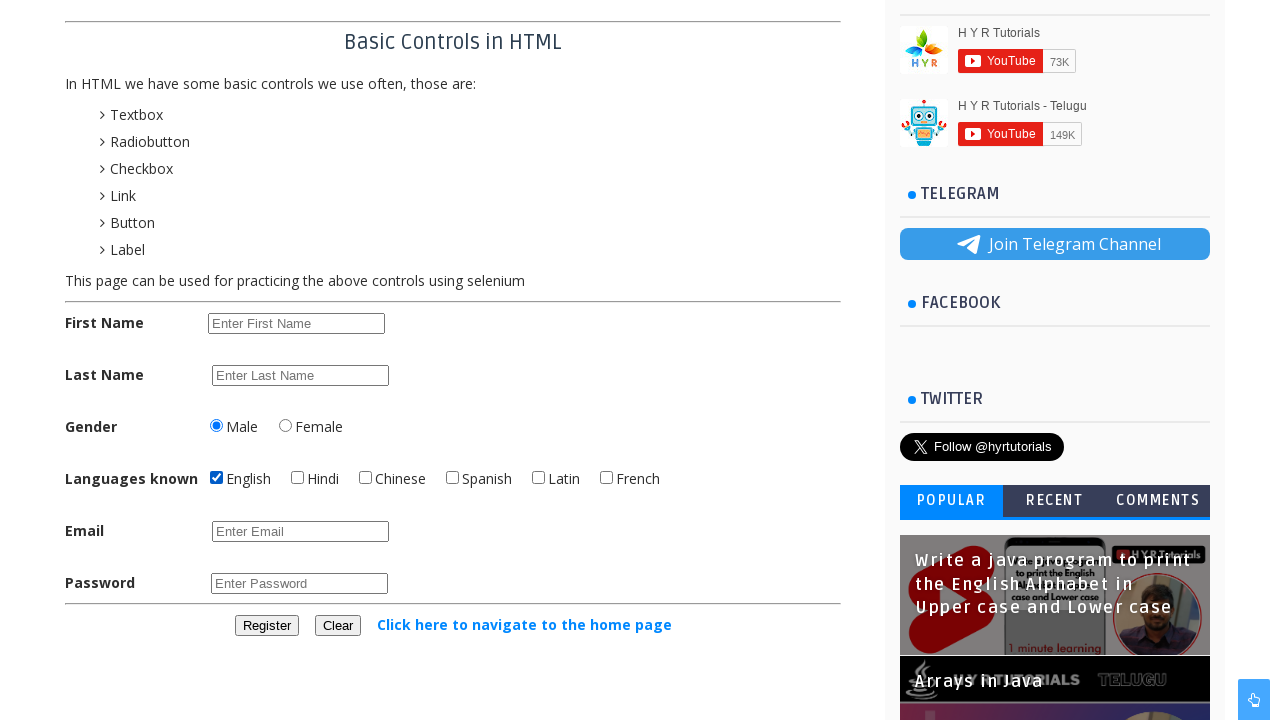

Clicked the Spanish checkbox at (452, 478) on input#spanishchbx
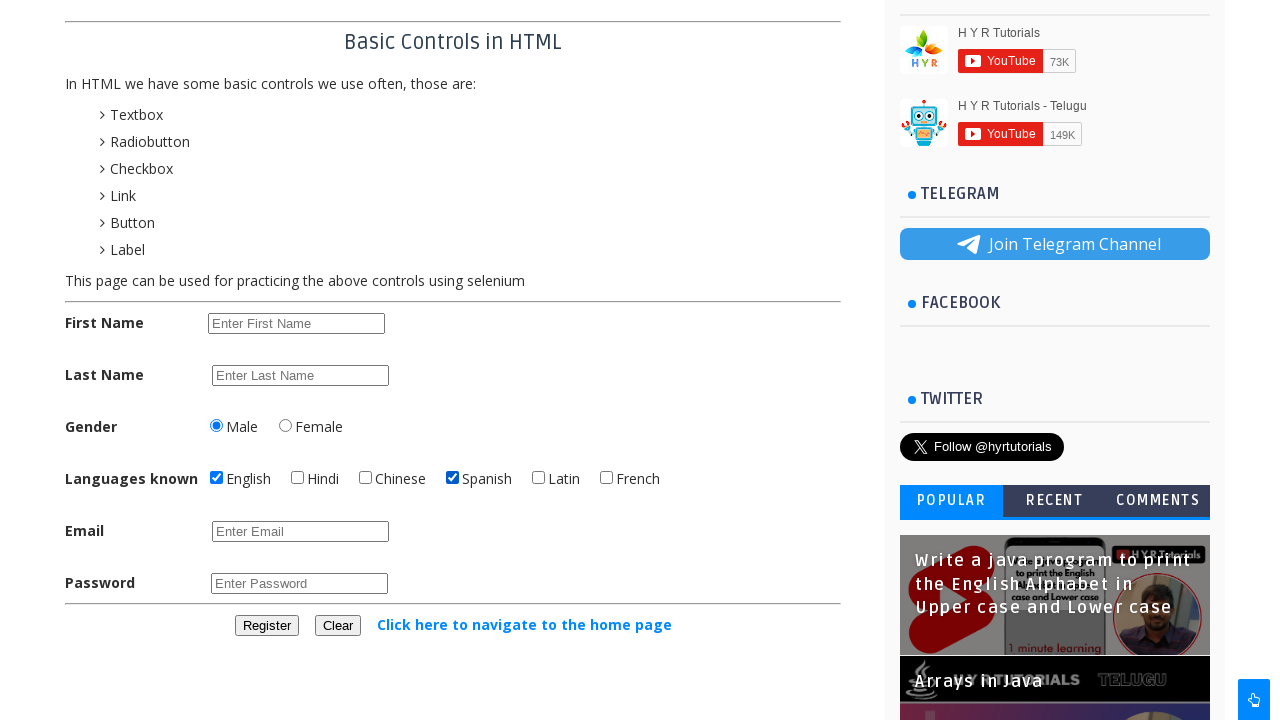

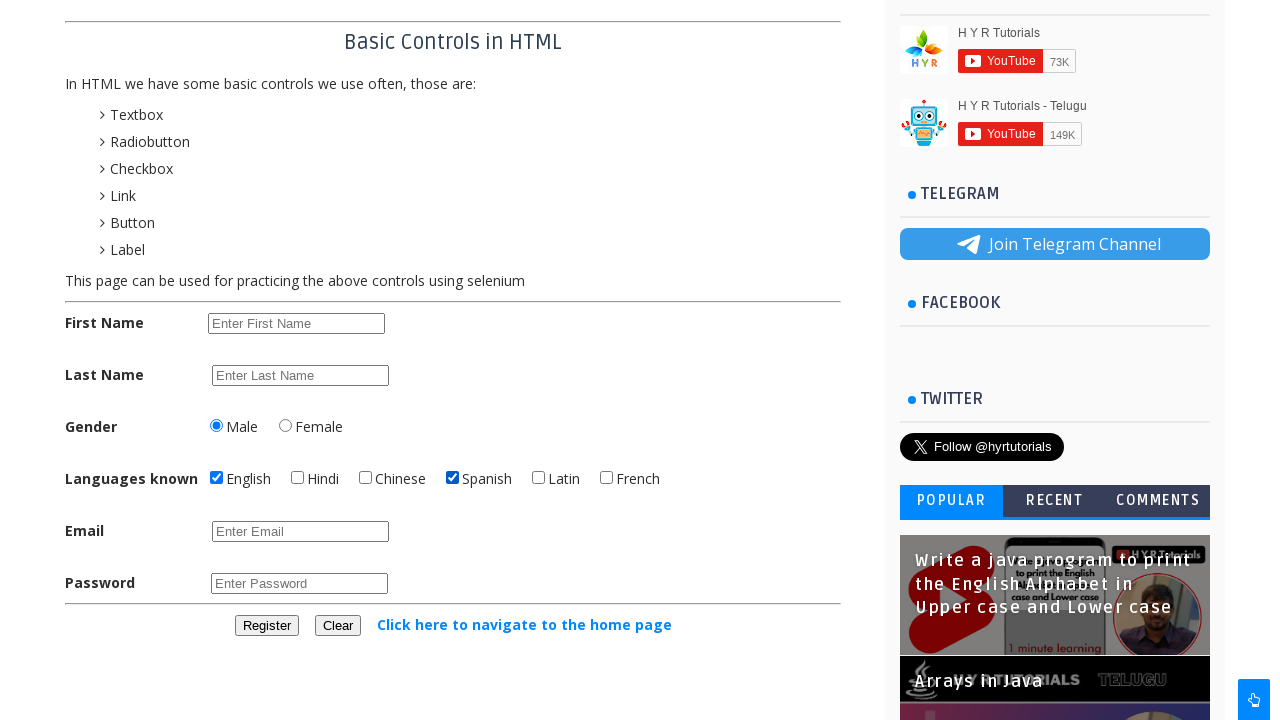